Clicks on the Flights link in the SpiceJet navigation menu

Starting URL: http://spicejet.com

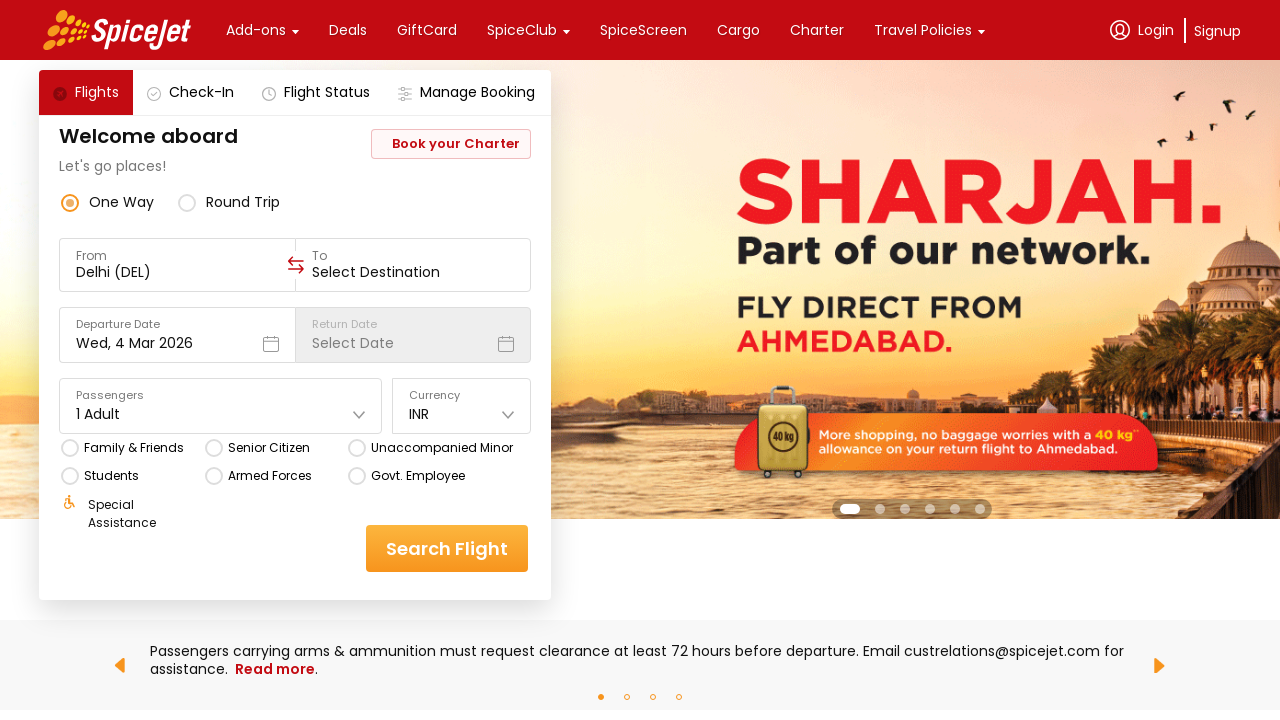

Clicked on the Flights link in the SpiceJet navigation menu at (97, 92) on text=Flights
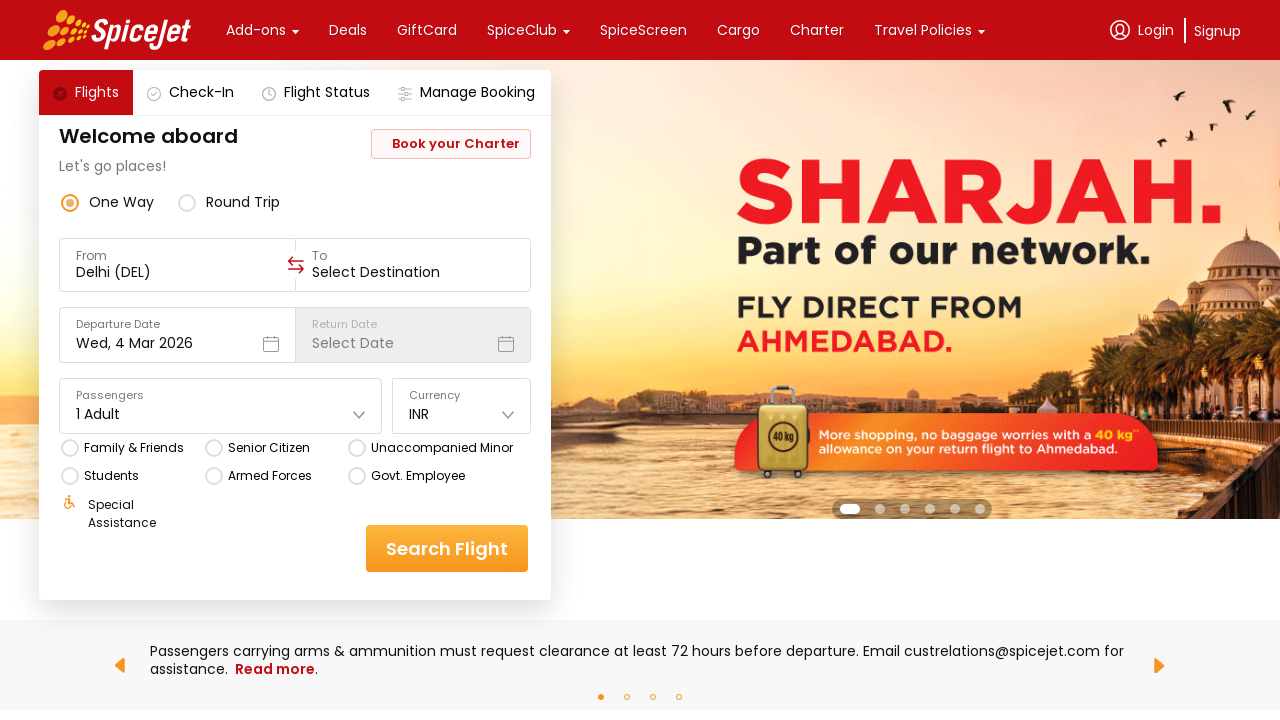

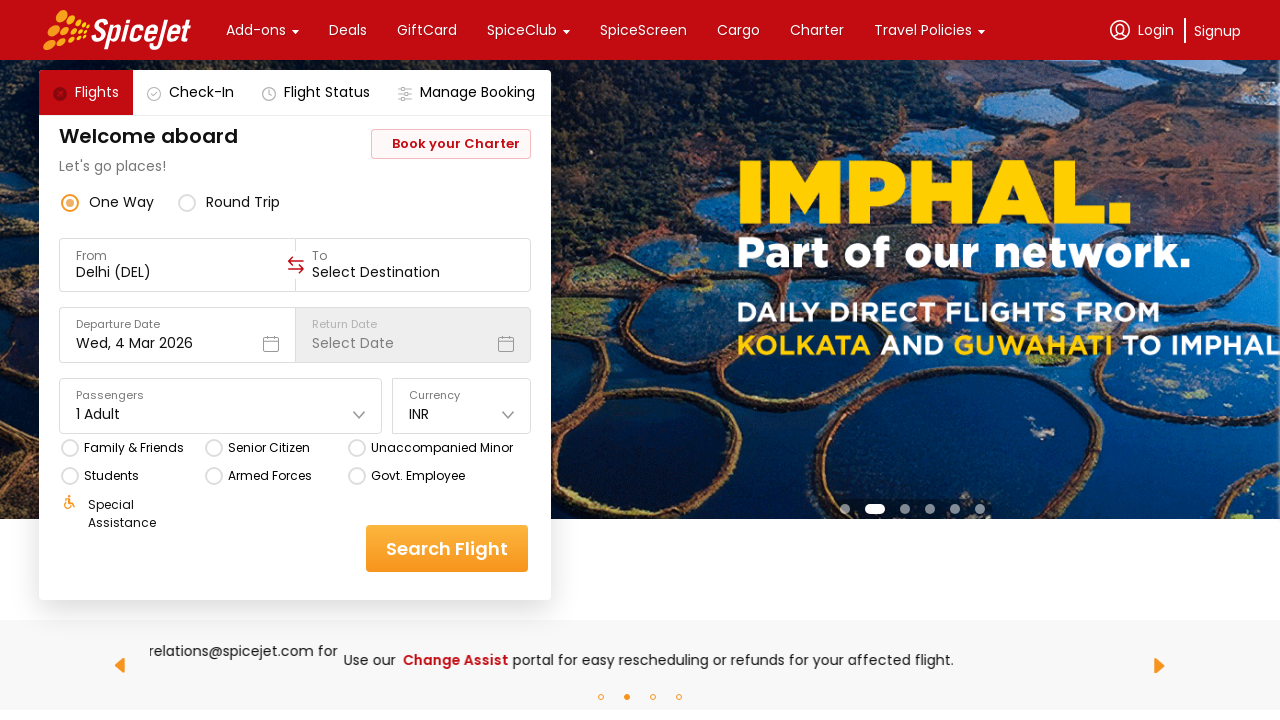